Tests page scrolling functionality on a mortgage calculator website by scrolling down, up, and down again, then clicking on the Mortgage Rates link

Starting URL: https://www.mlcalc.com

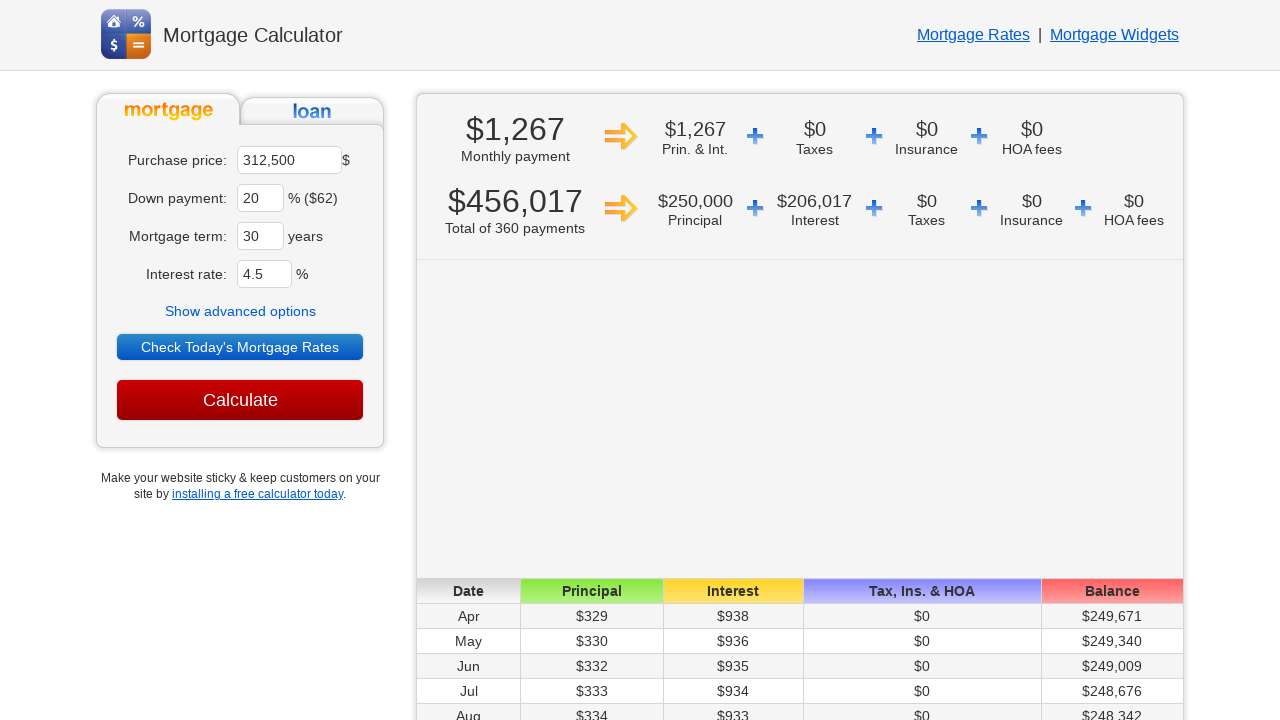

Scrolled down 3000 pixels on mortgage calculator page
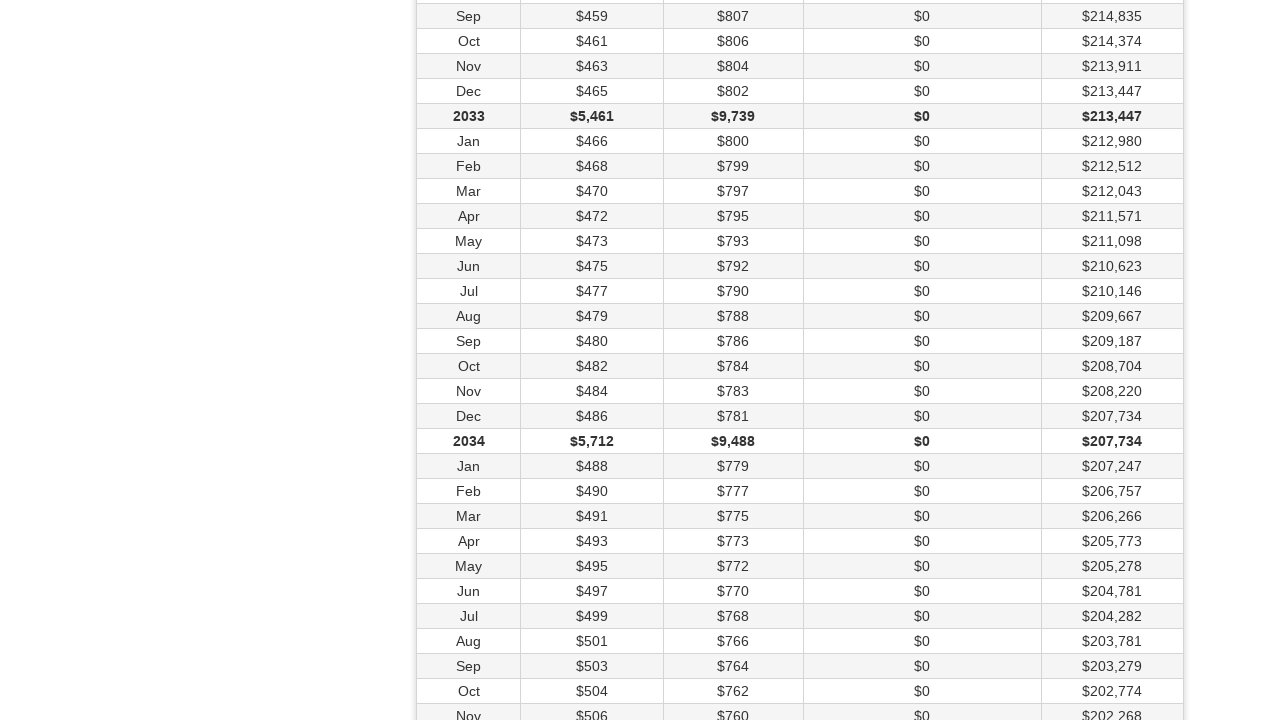

Waited for scroll animation to complete
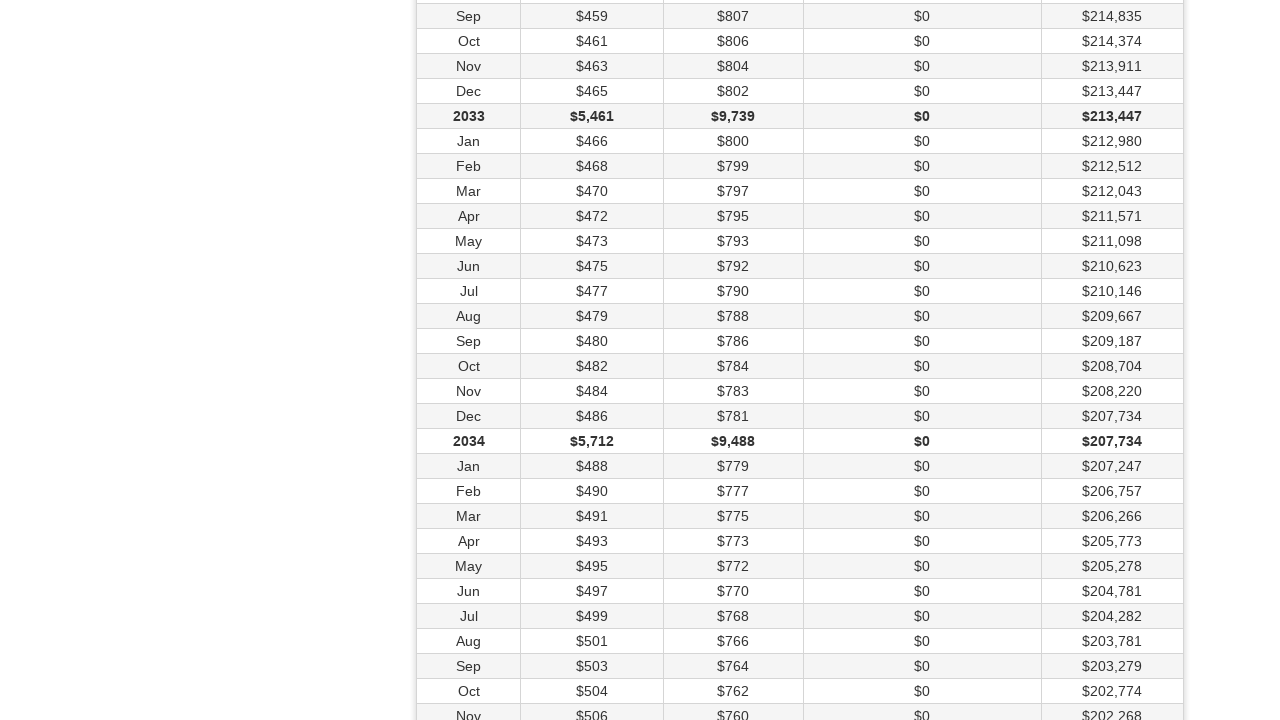

Scrolled back up 3000 pixels
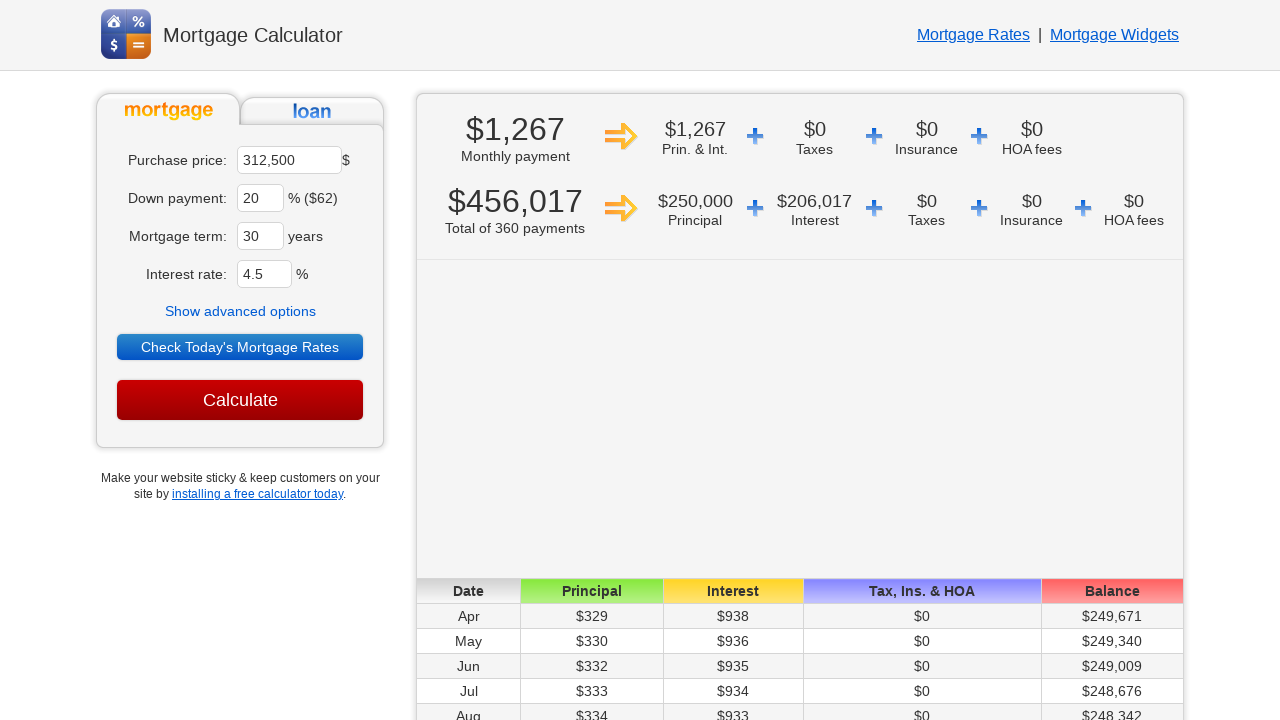

Waited for scroll animation to complete
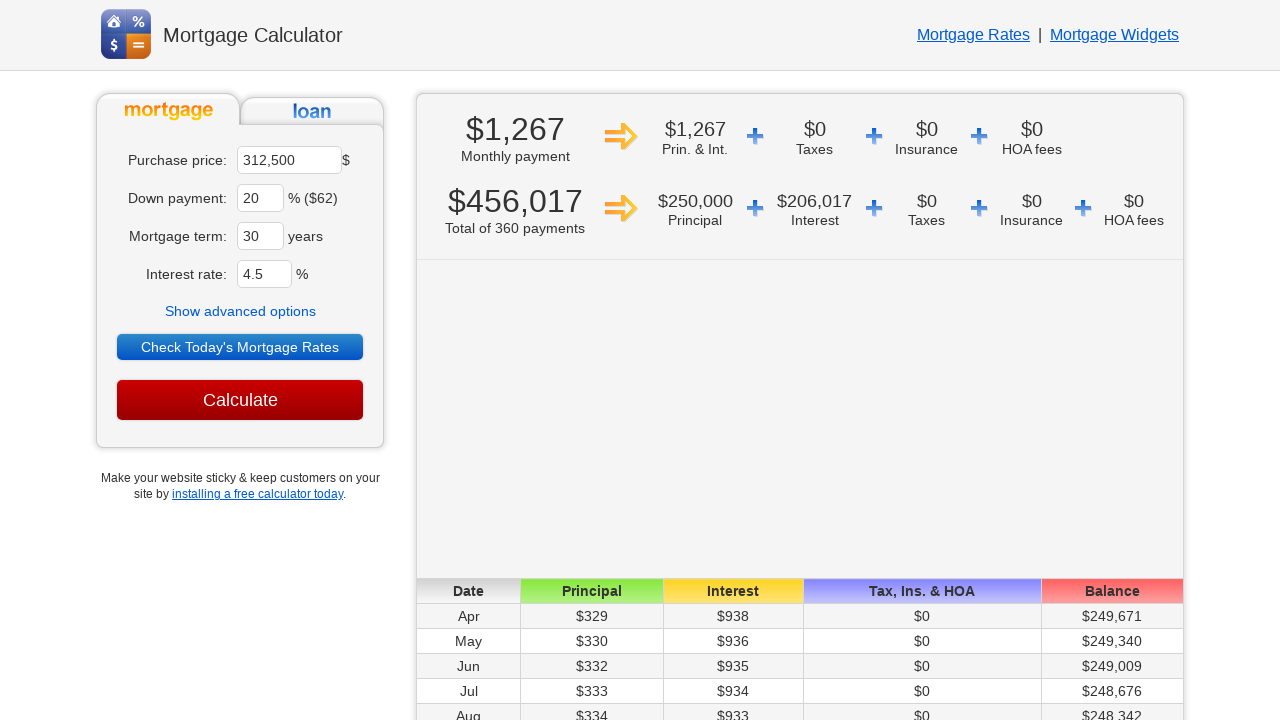

Scrolled down again 3000 pixels
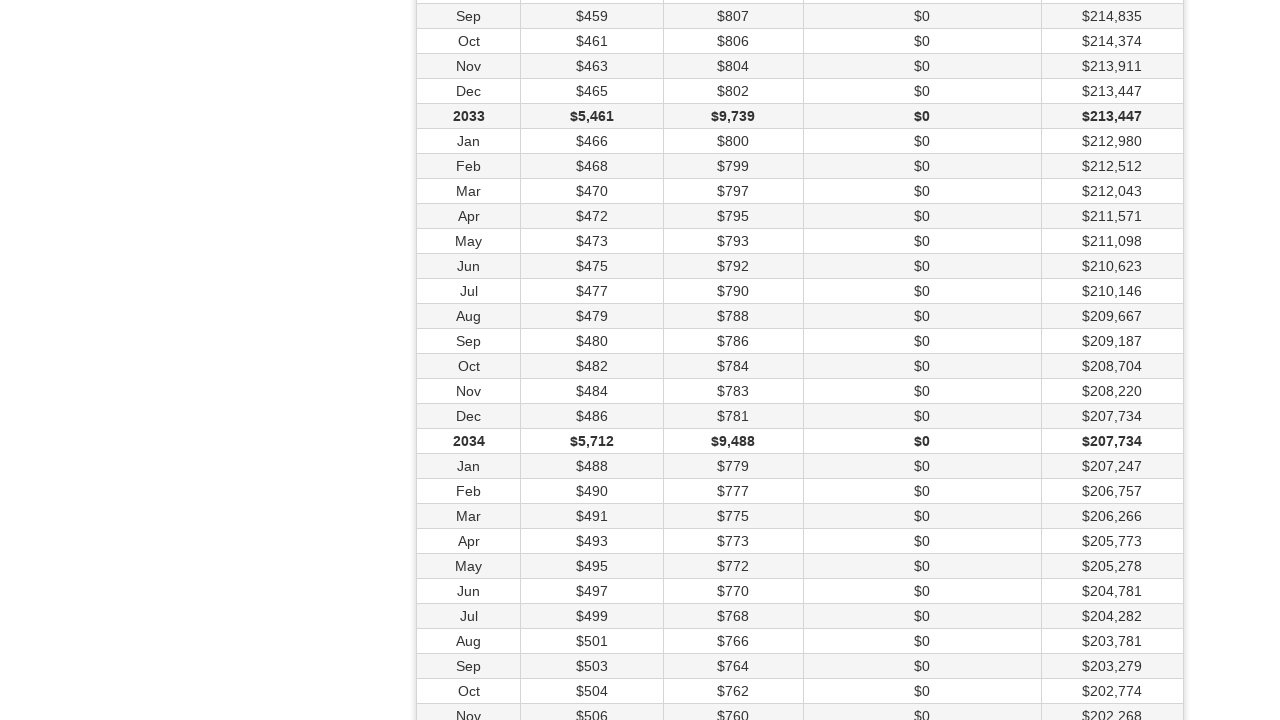

Clicked on the second 'Mortgage Rates' link at (732, 676) on xpath=//a[text()='Mortgage Rates'] >> nth=1
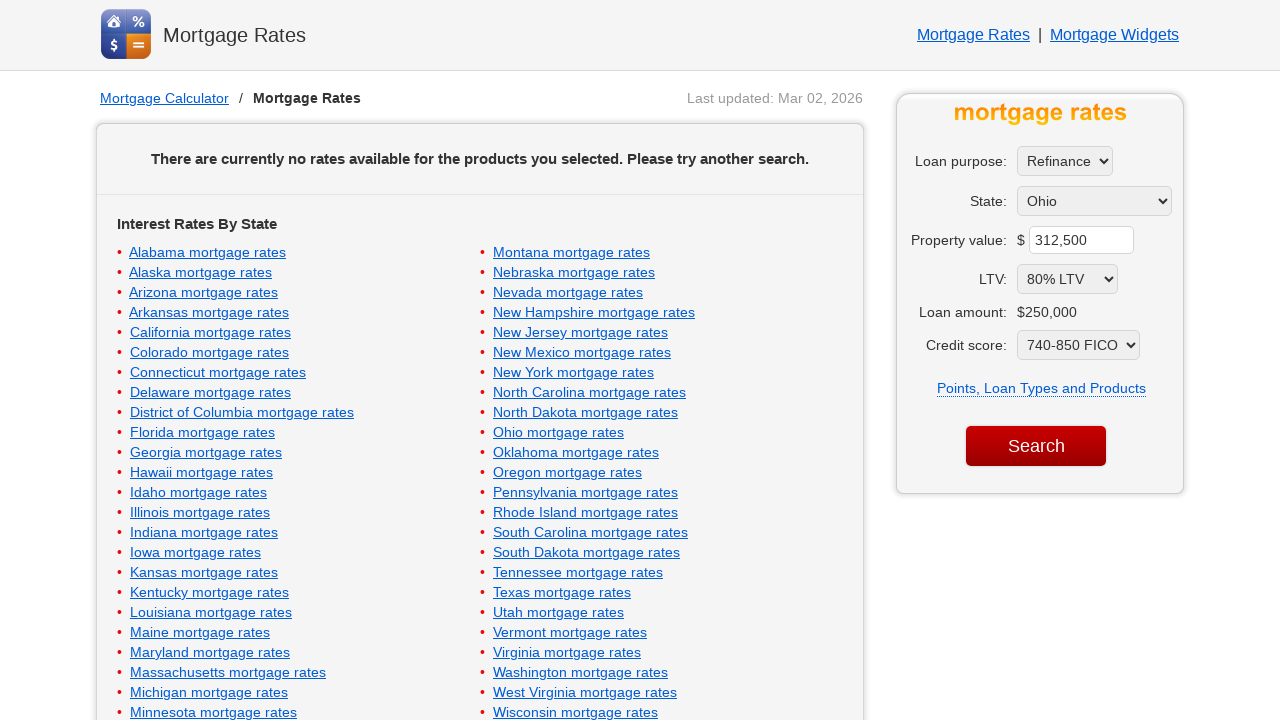

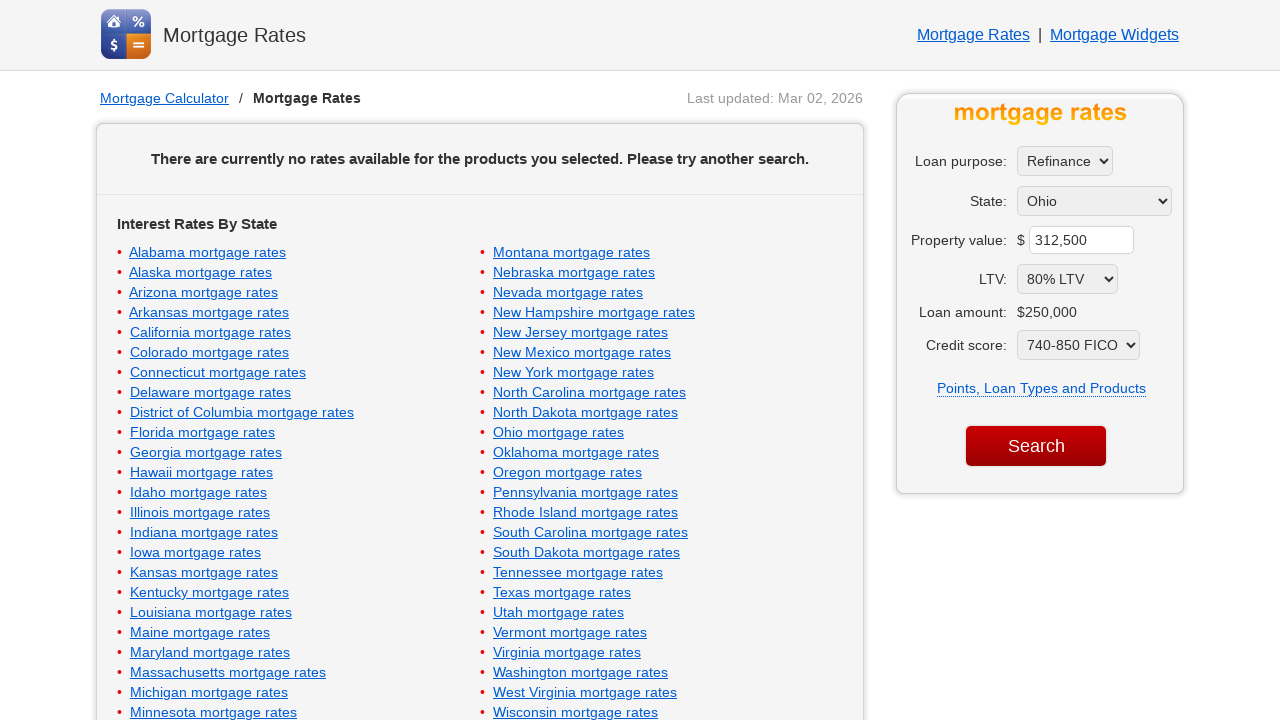